Tests navigation by clicking on the A/B Testing link, verifying the page title, navigating back to the home page, and verifying the home page title.

Starting URL: https://practice.cydeo.com

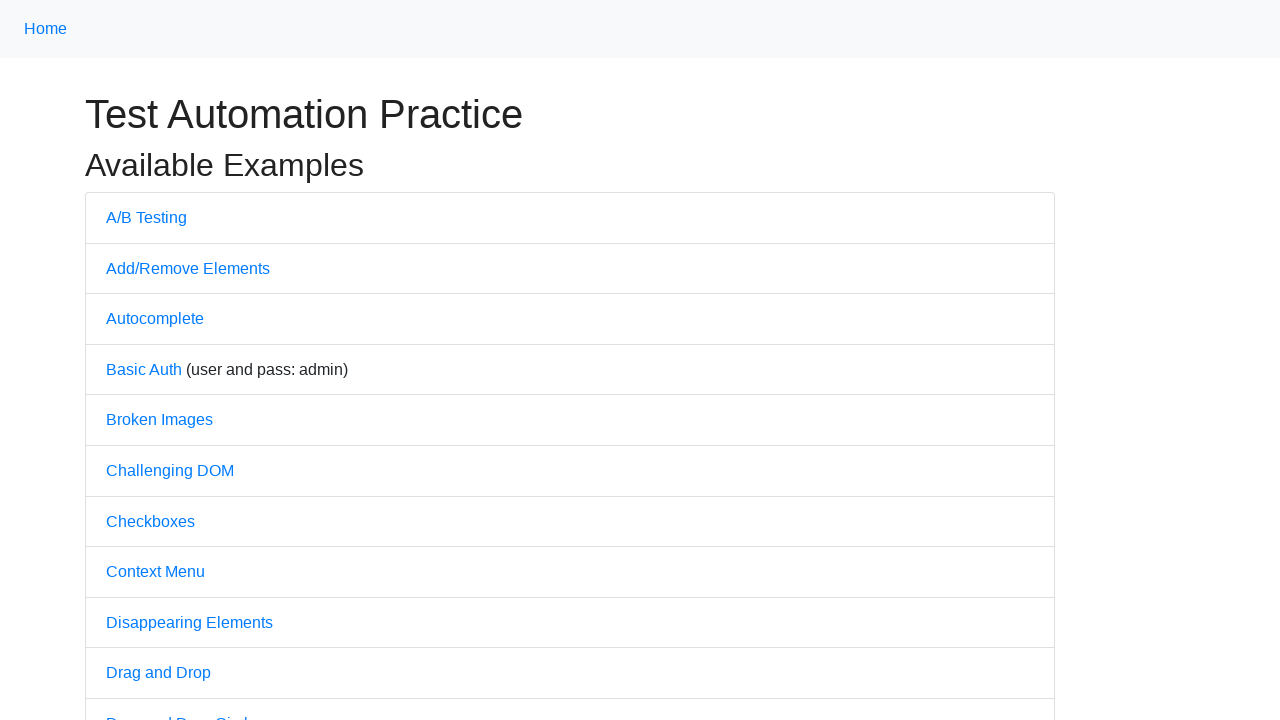

Clicked on the A/B Testing link at (146, 217) on a:text('A/B Testing')
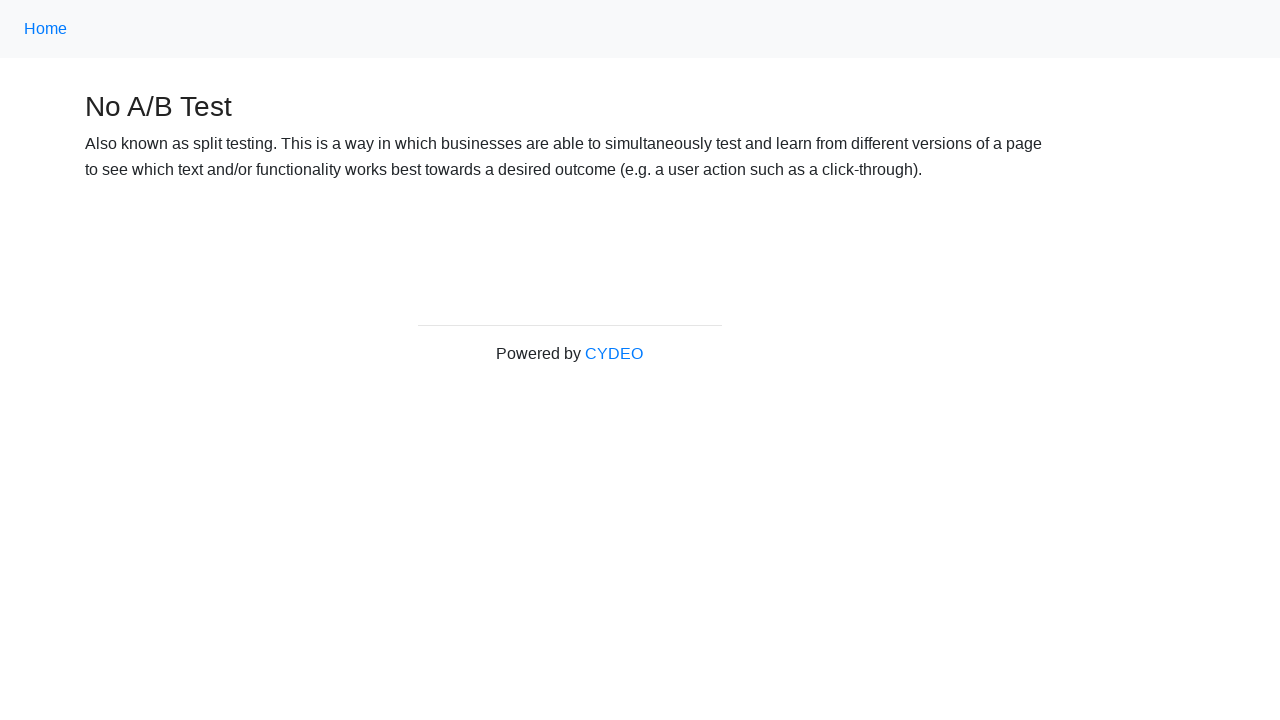

Waited for page to load after clicking A/B Testing link
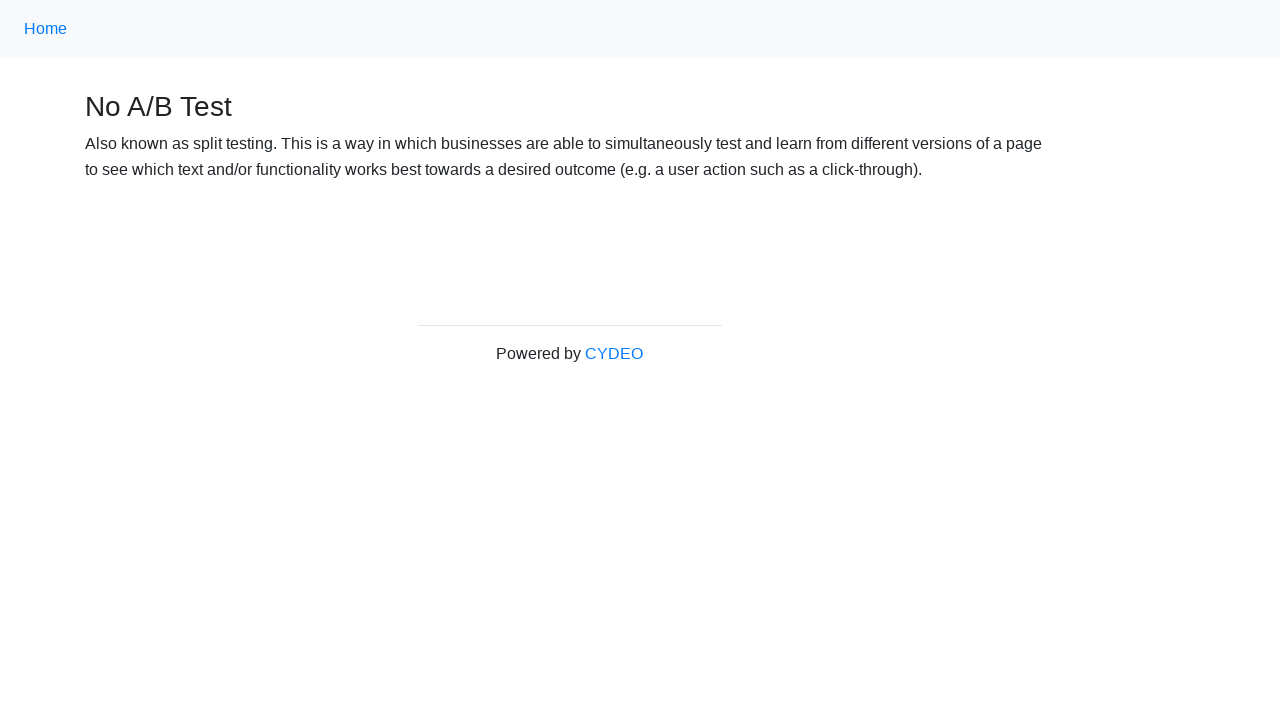

Verified page title is 'No A/B Test'
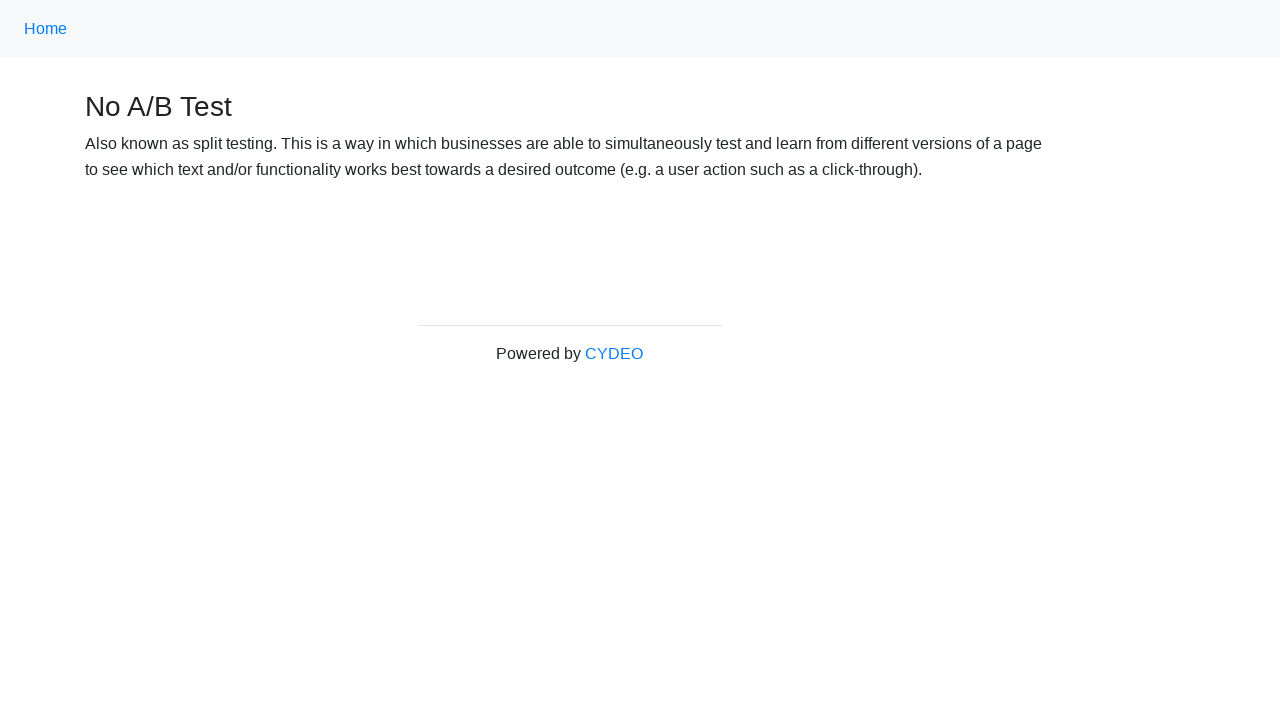

Navigated back to home page
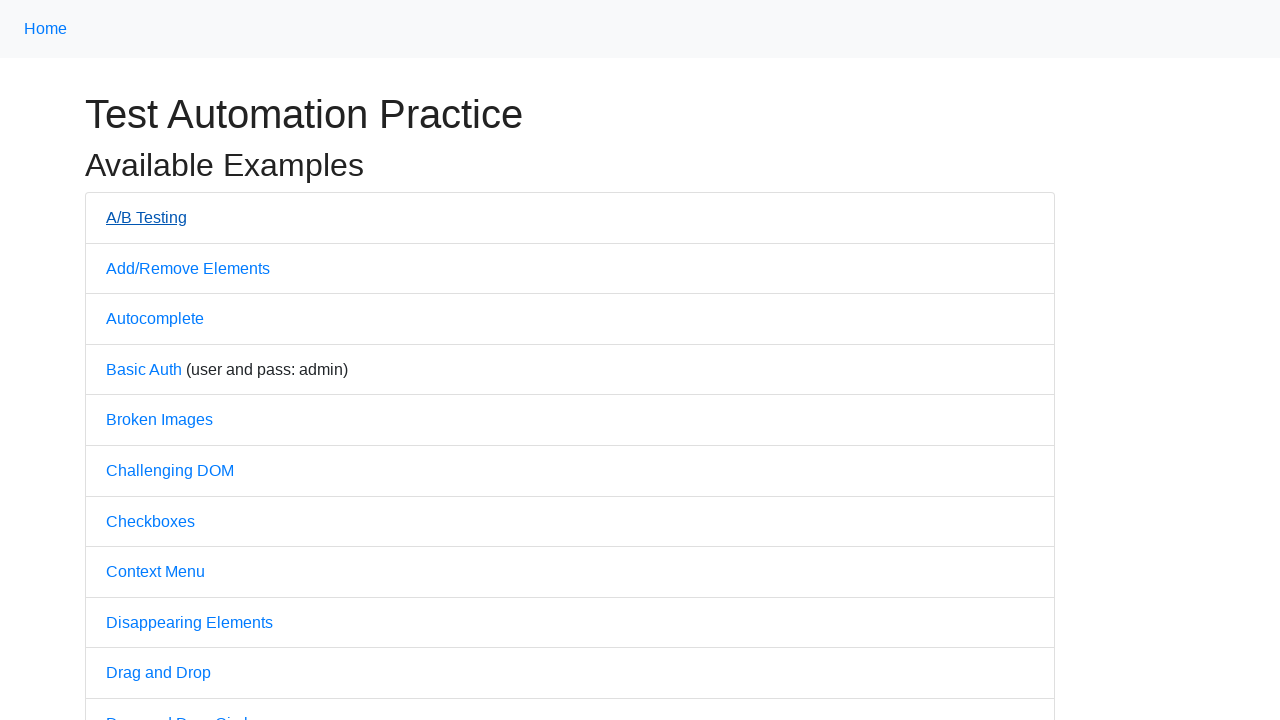

Waited for home page to load
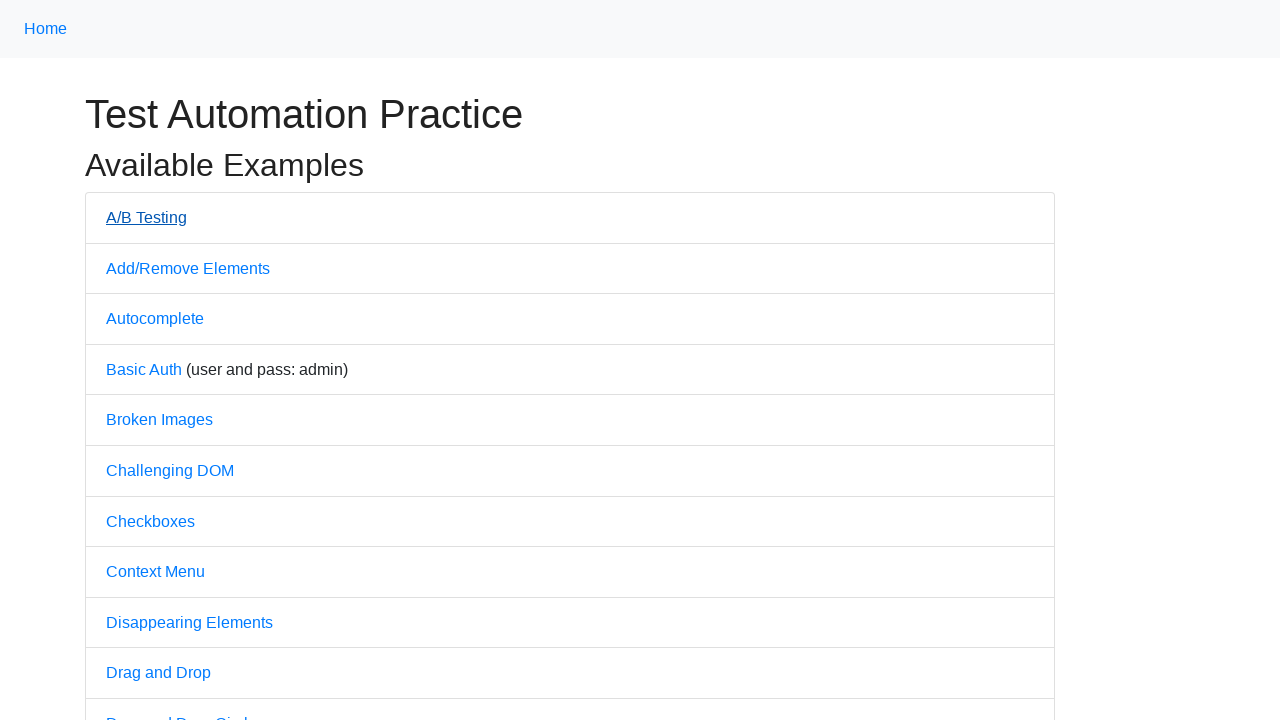

Verified home page title is 'Practice'
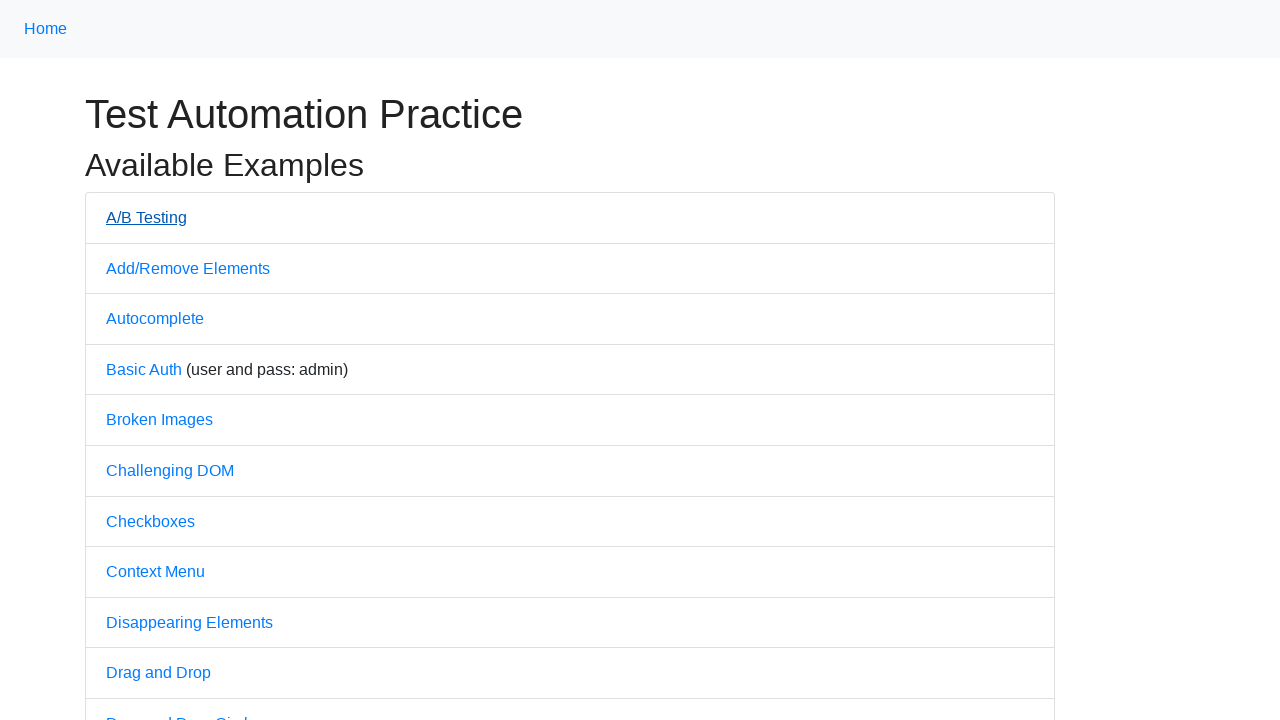

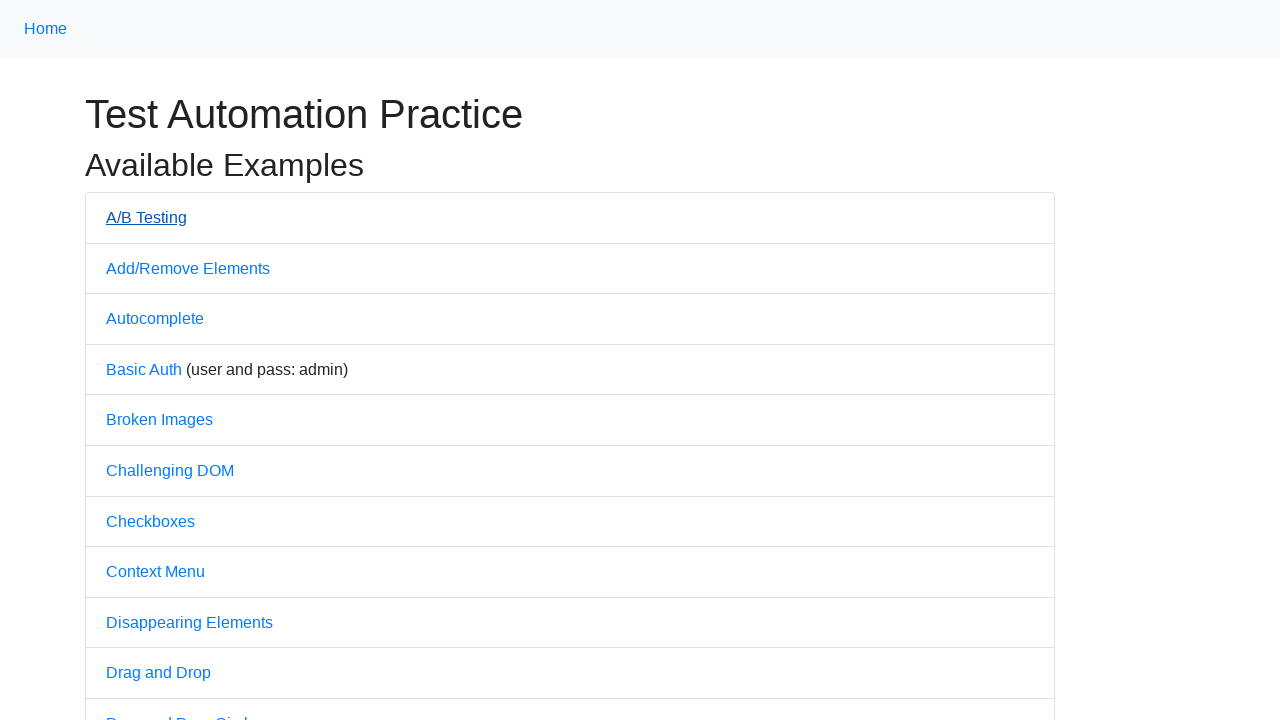